Tests navigation through the Testing menu on Guru99 website by clicking on the Testing menu item and then selecting a random submenu item to verify the page title

Starting URL: https://www.guru99.com

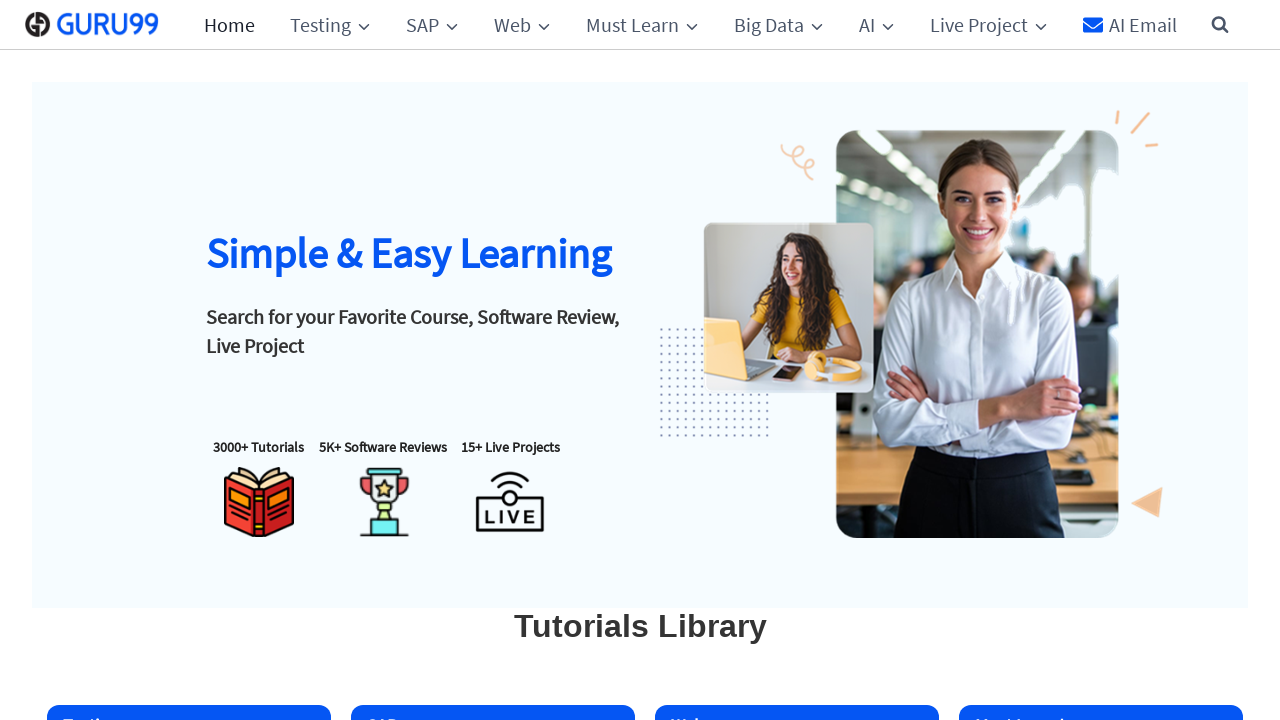

Clicked on Testing menu header at (330, 24) on xpath=//ul[@id='primary-menu']//span[text()='Testing']
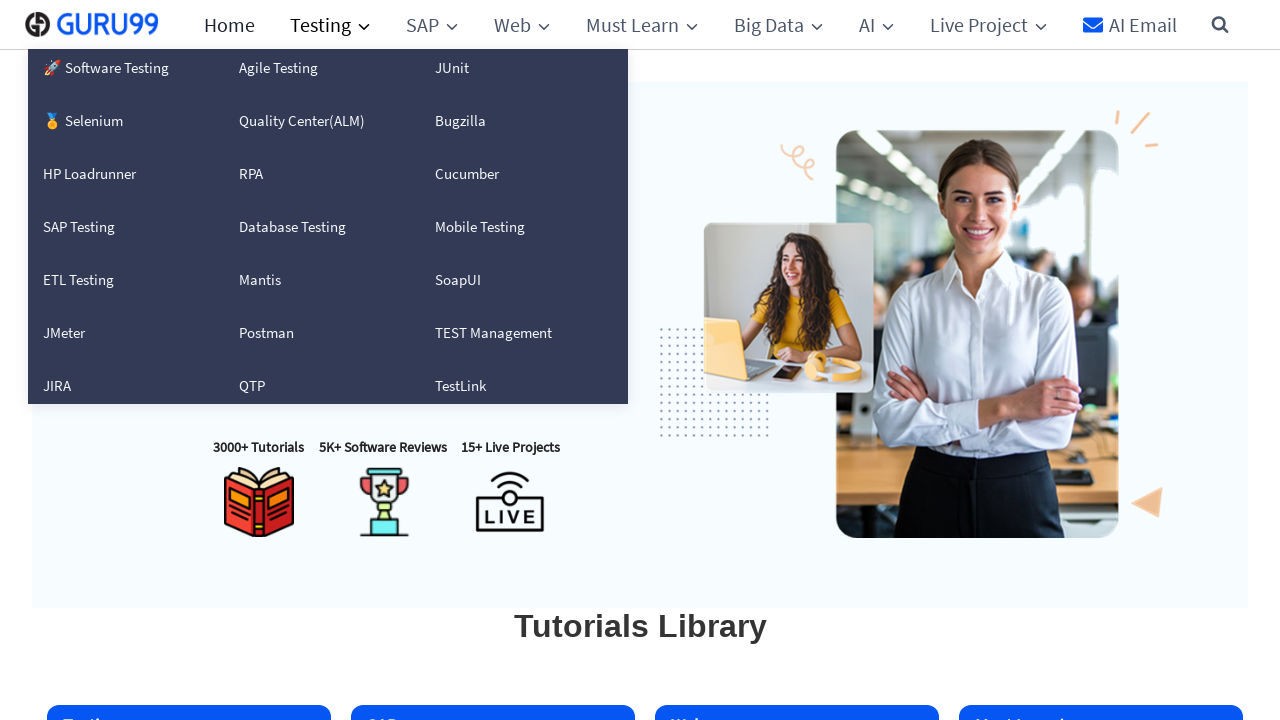

Submenu became visible for 'SoapUI'
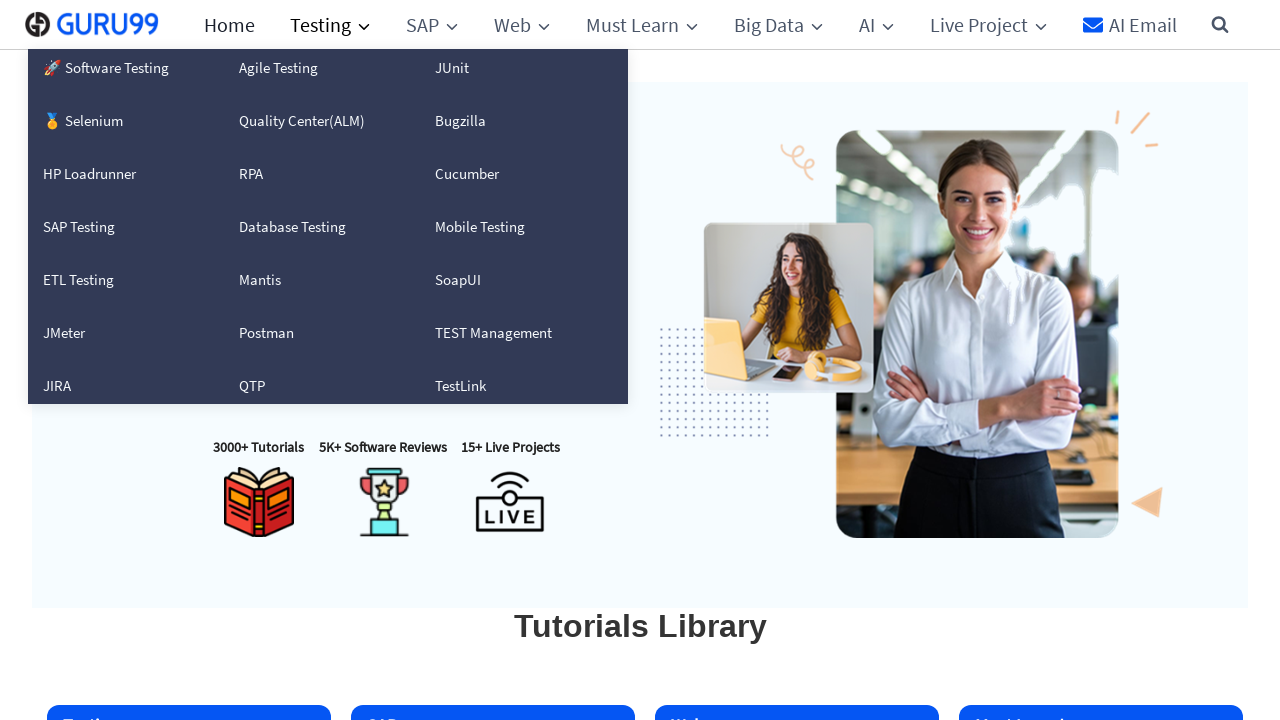

Clicked on random submenu item 'SoapUI' at (510, 280) on //ul[@id='primary-menu']//a[text()='SoapUI']
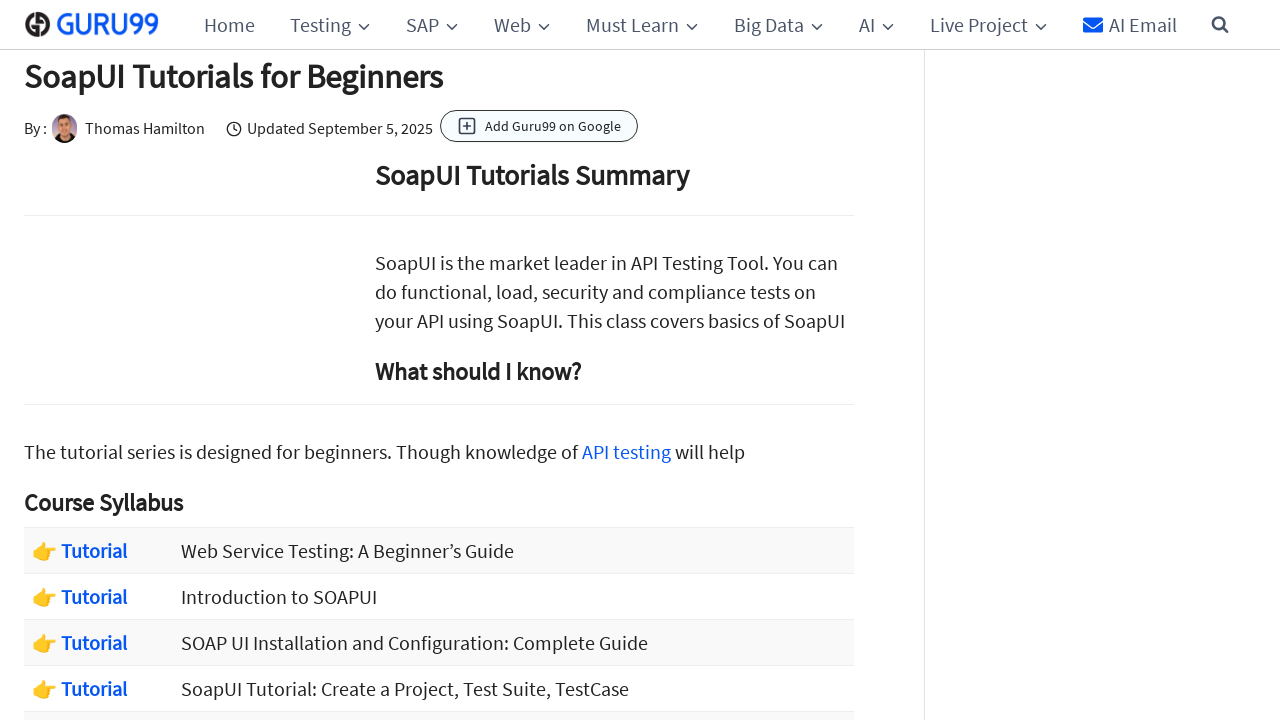

Page title element loaded
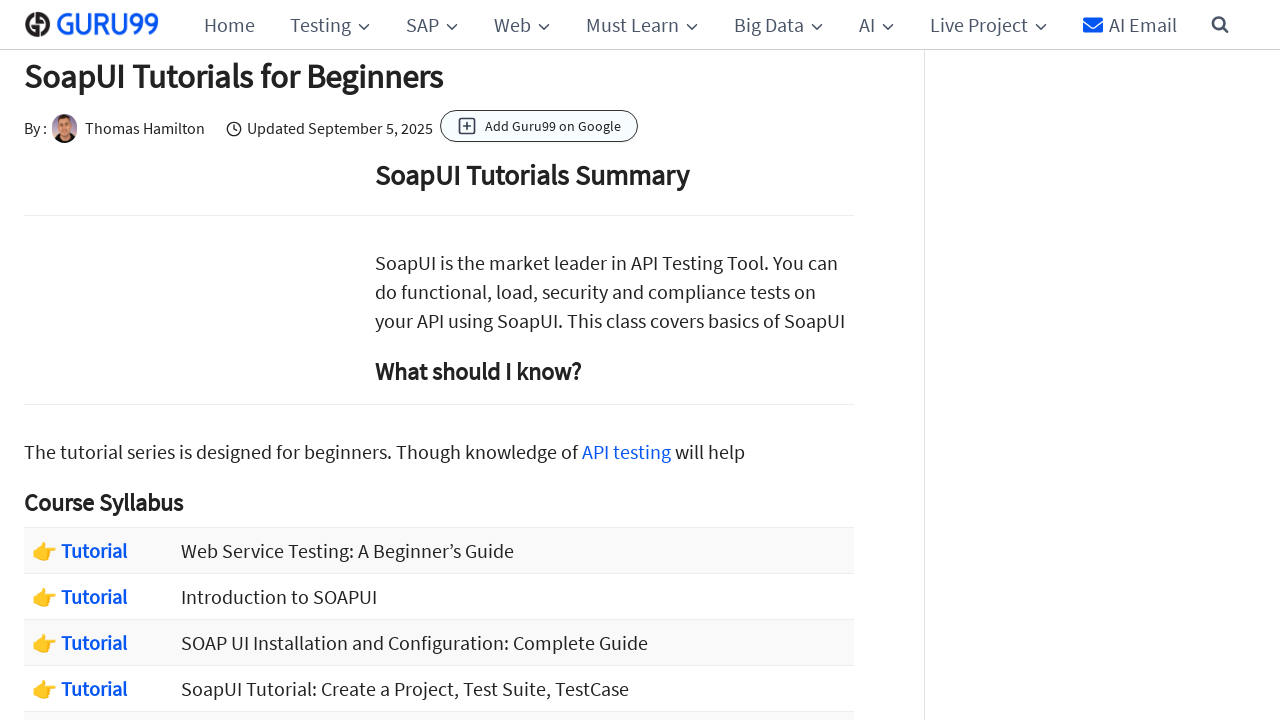

Retrieved page title: 'SoapUI Tutorials for Beginners'
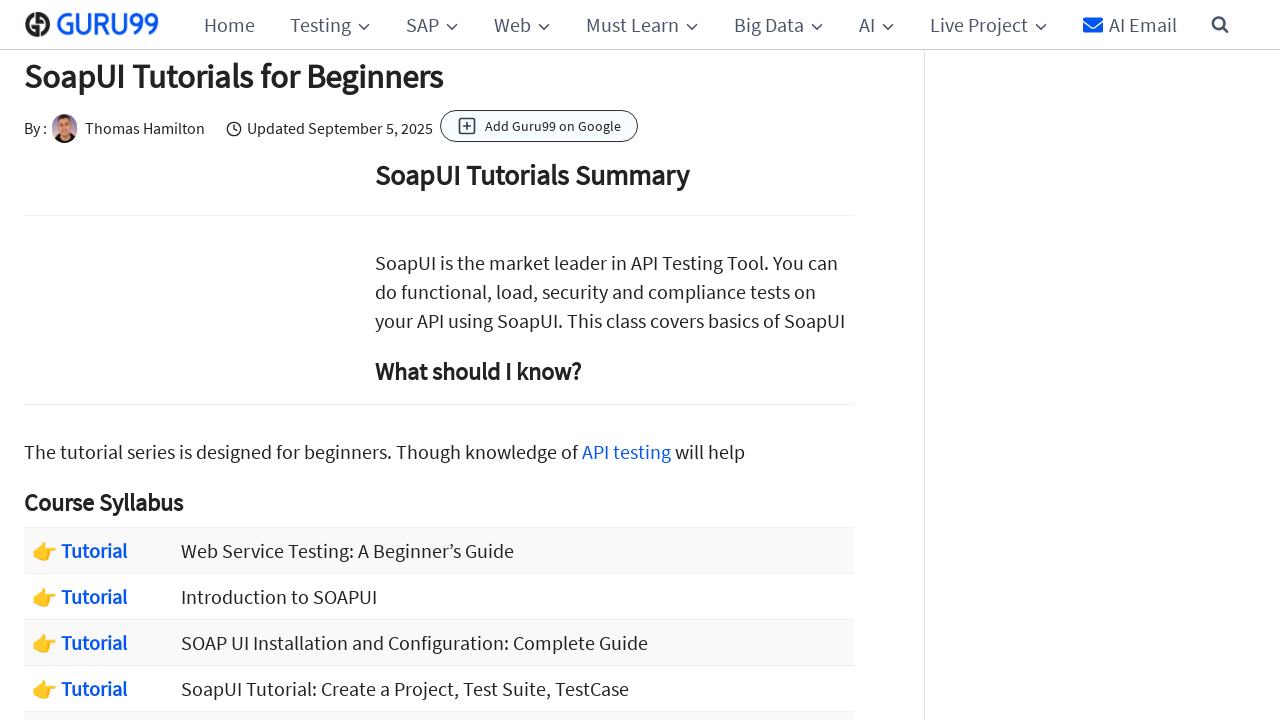

Verified page title matches expected: 'SoapUI Tutorials for Beginners'
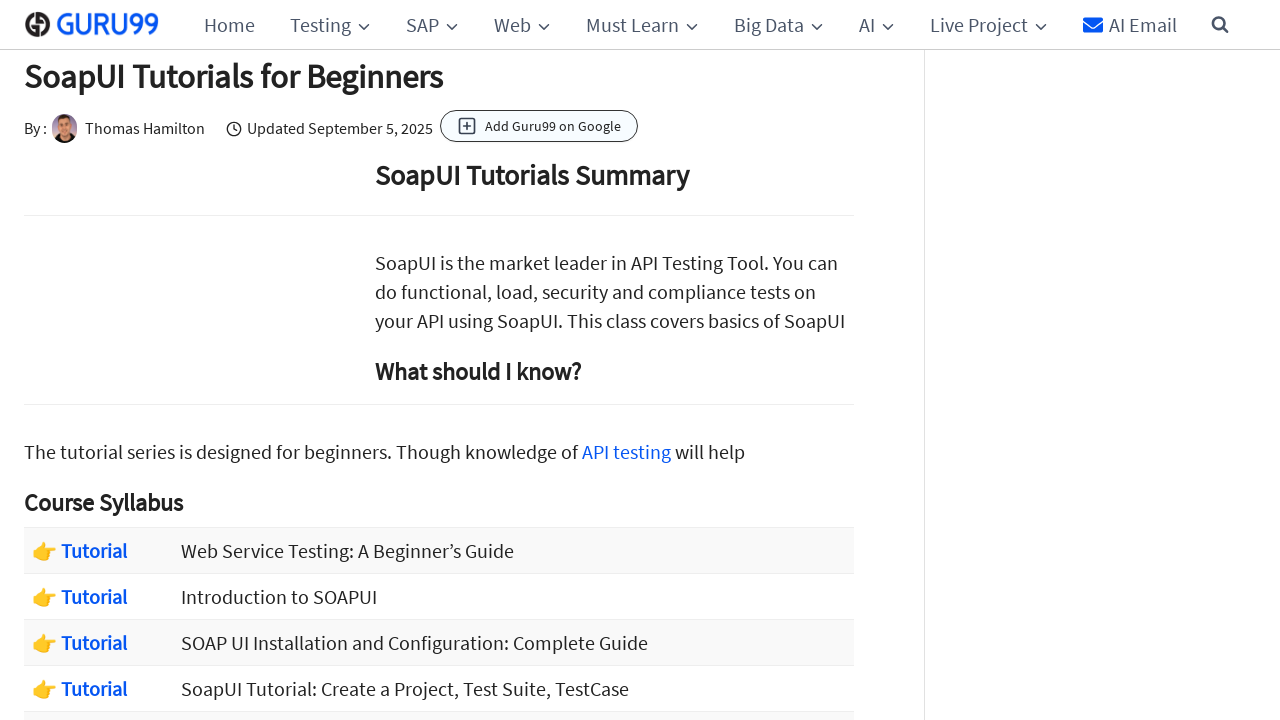

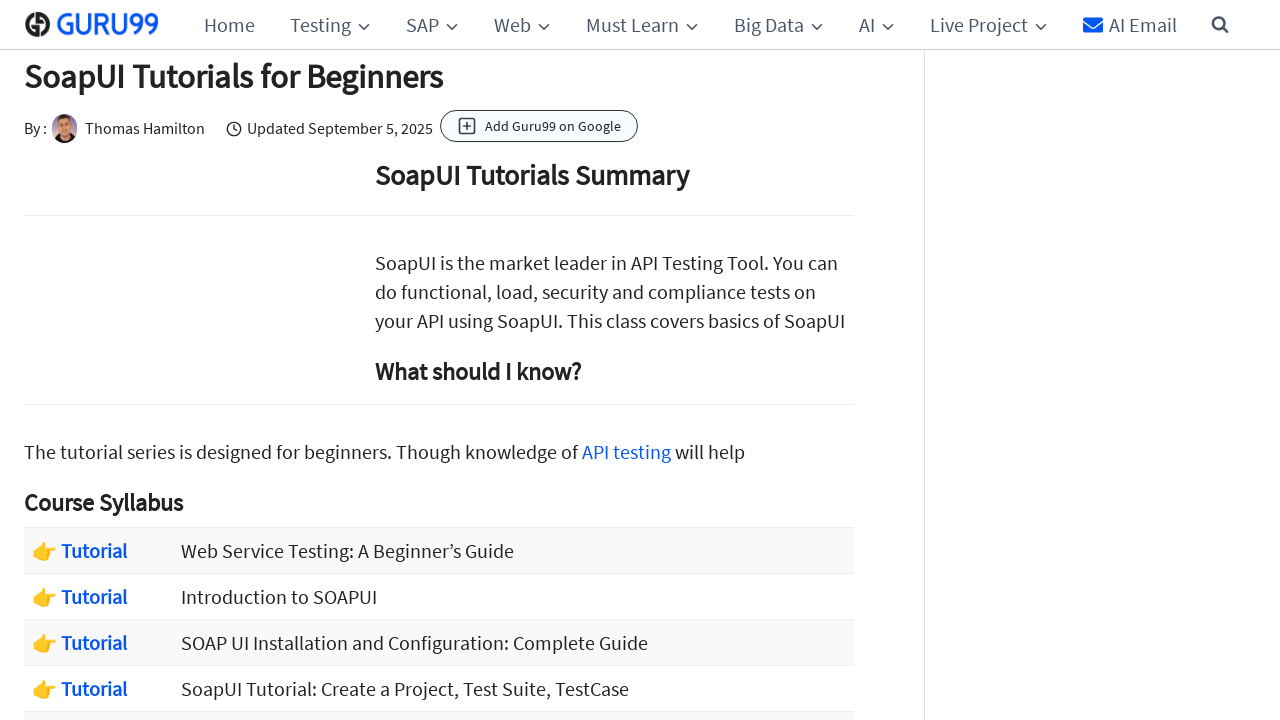